Tests opening a new browser window/tab by clicking a link, switching to the new window, and verifying content is displayed.

Starting URL: http://the-internet.herokuapp.com

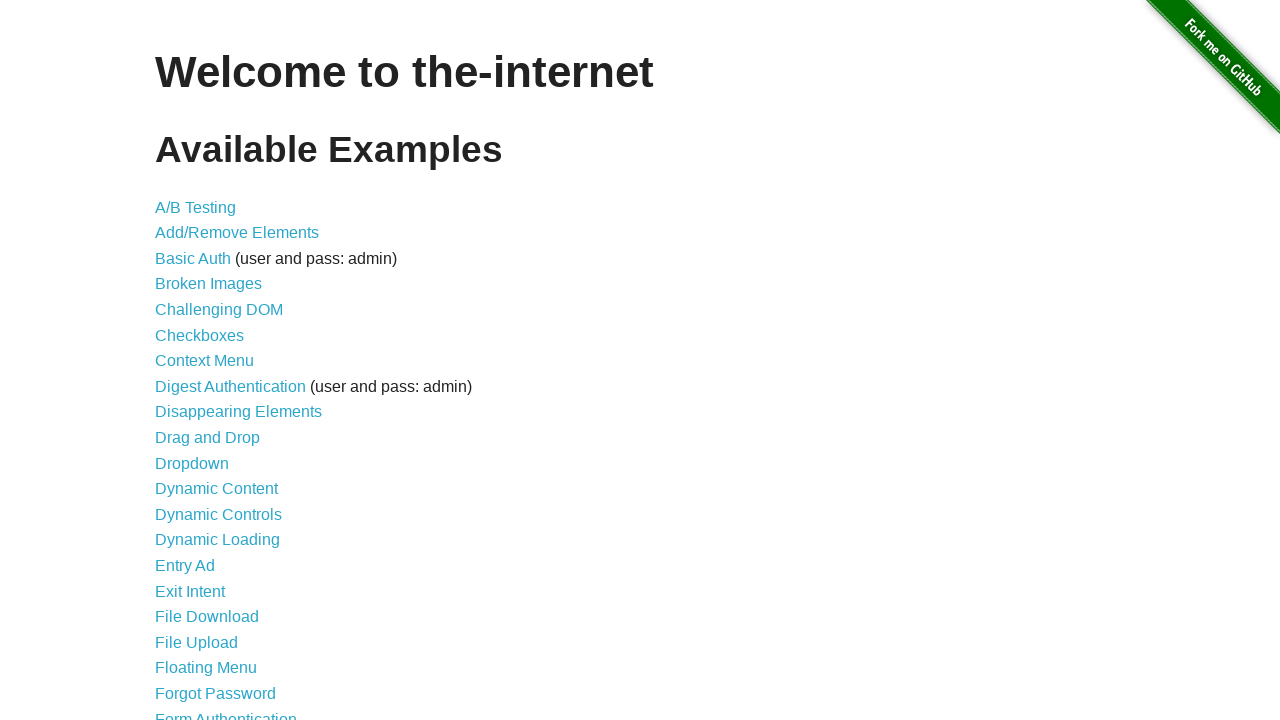

Clicked on Multiple Windows link at (218, 369) on a[href*='windows']
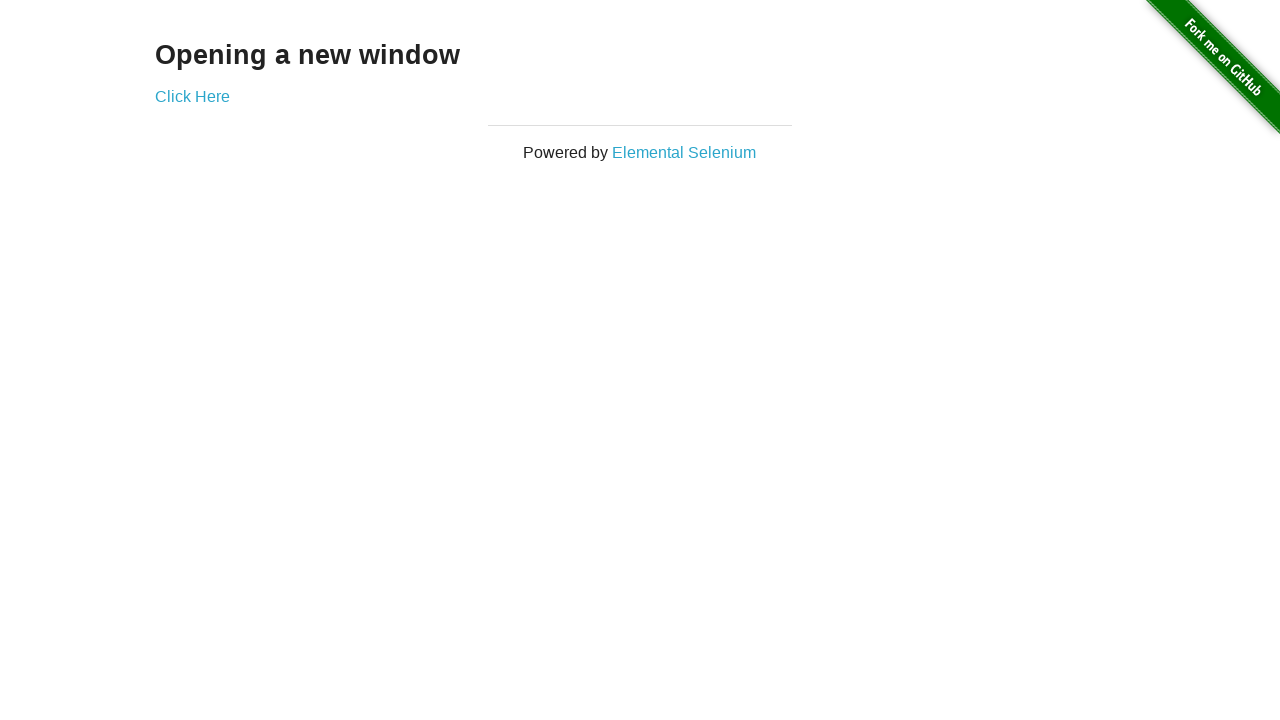

Clicked on 'Click Here' link to open new window at (192, 96) on xpath=//*[@class='example']//a
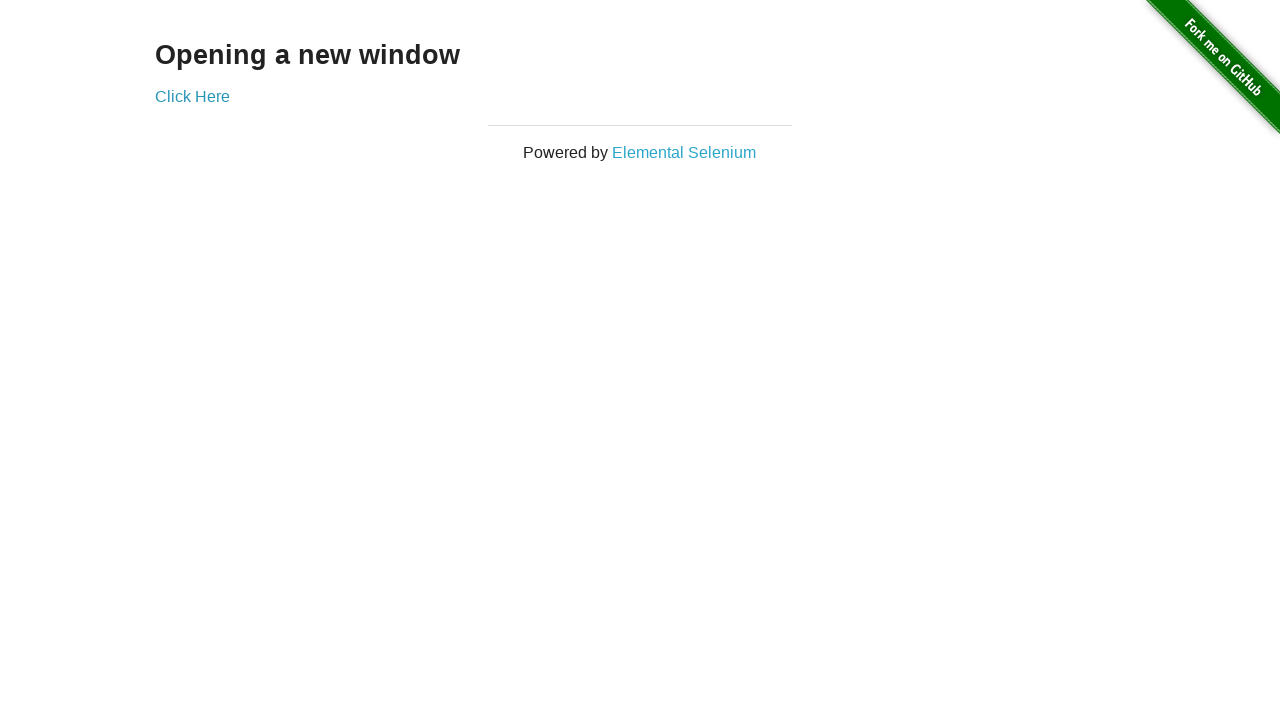

New window opened and page load state completed
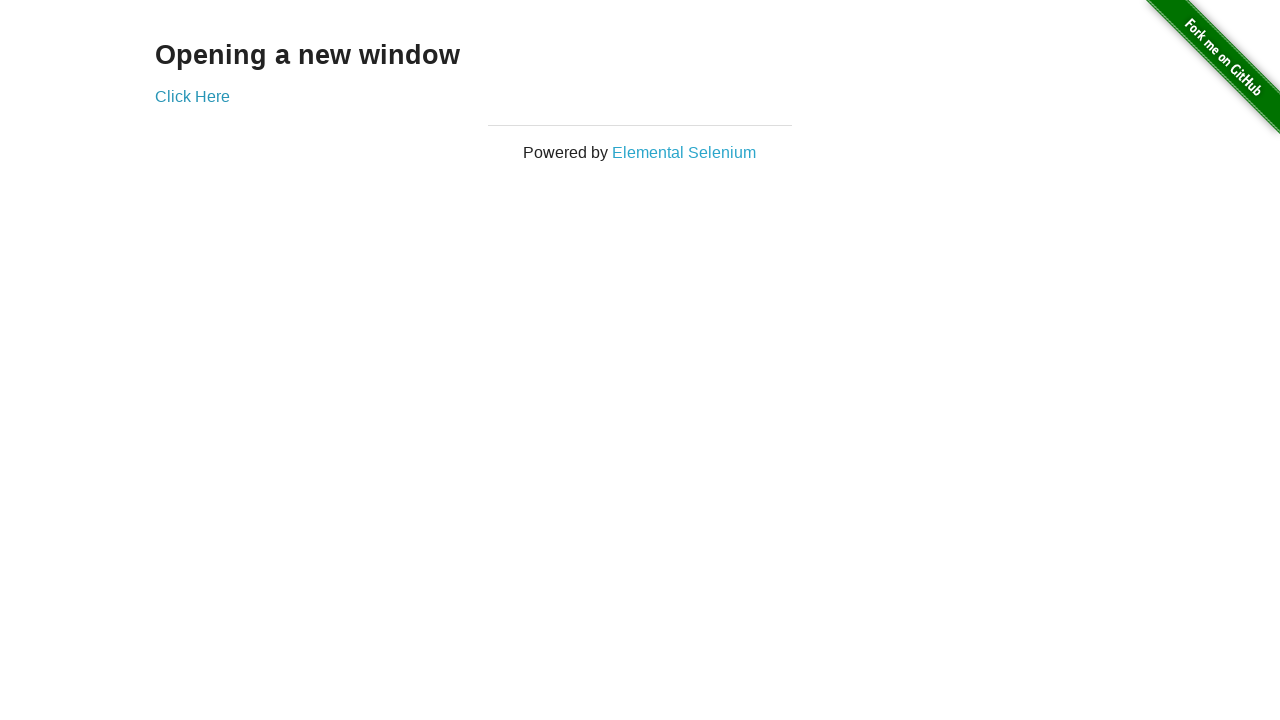

Verified example content is displayed in new window
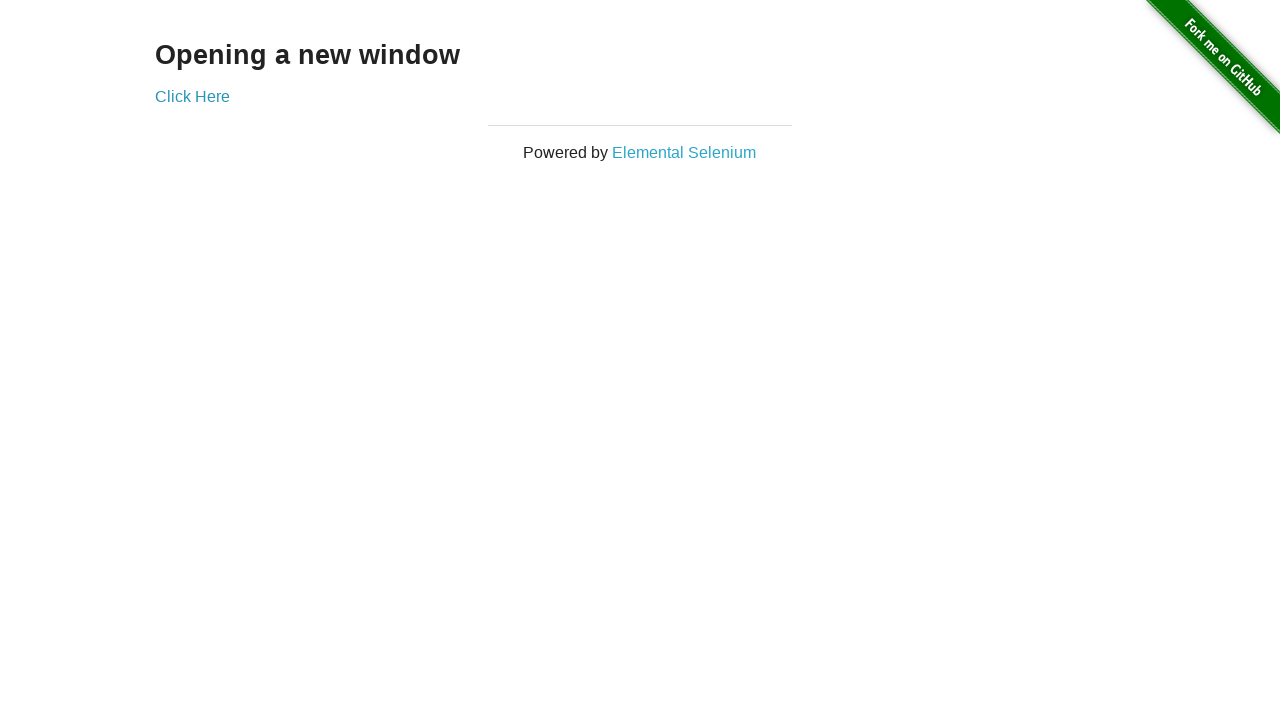

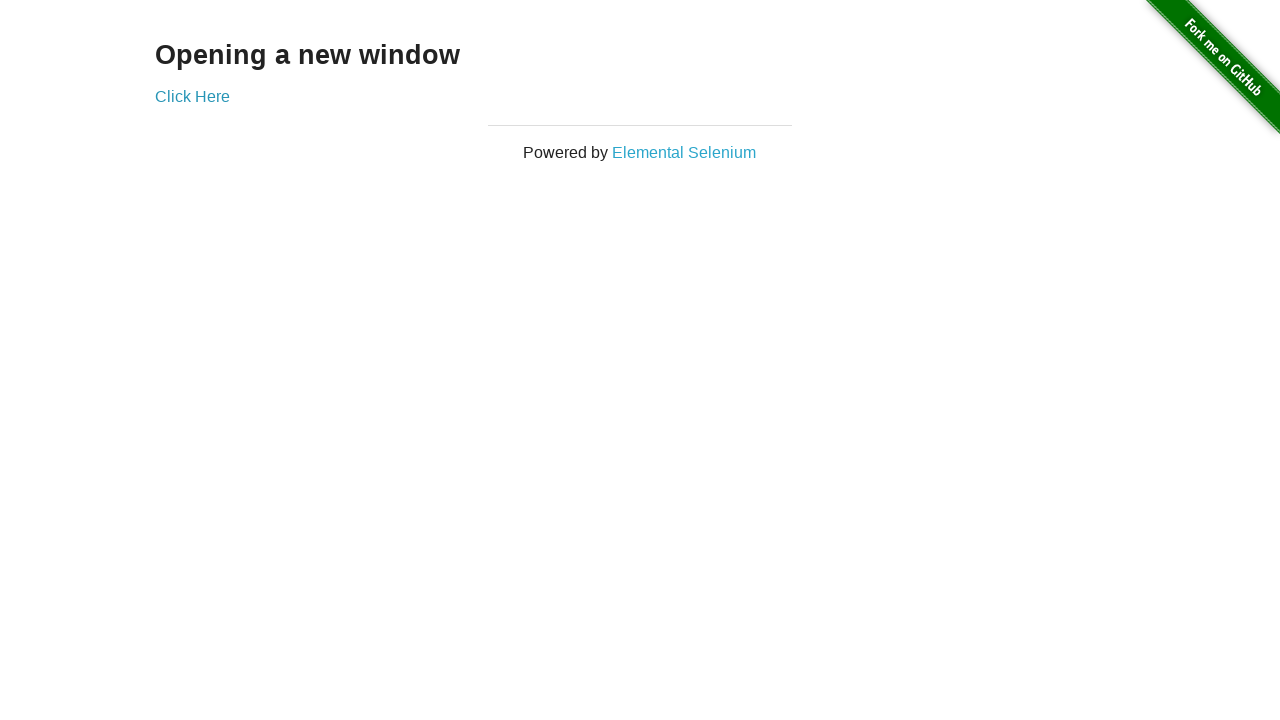